Tests various button interactions on the leafground website including clicking buttons, checking button properties like position, color, size, and hover effects

Starting URL: https://www.leafground.com/

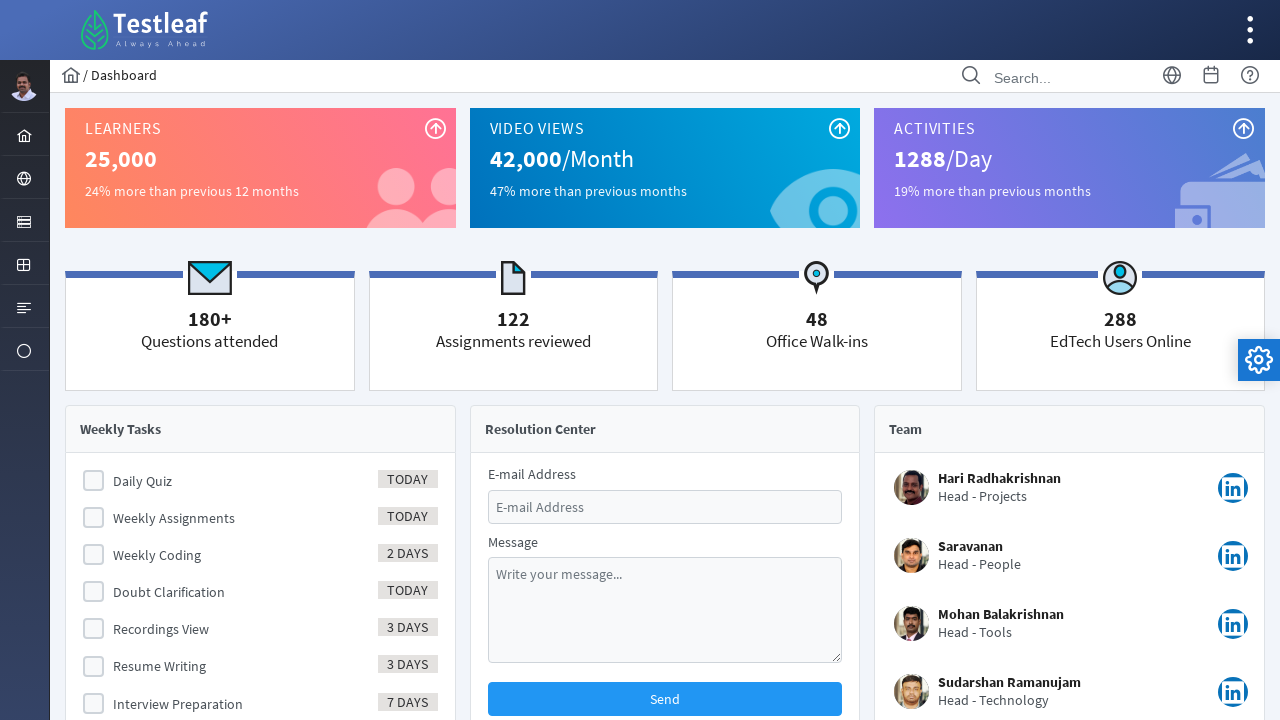

Clicked element menu to expand it at (24, 222) on xpath=//li[@id='menuform:j_idt40']/descendant::i[1]
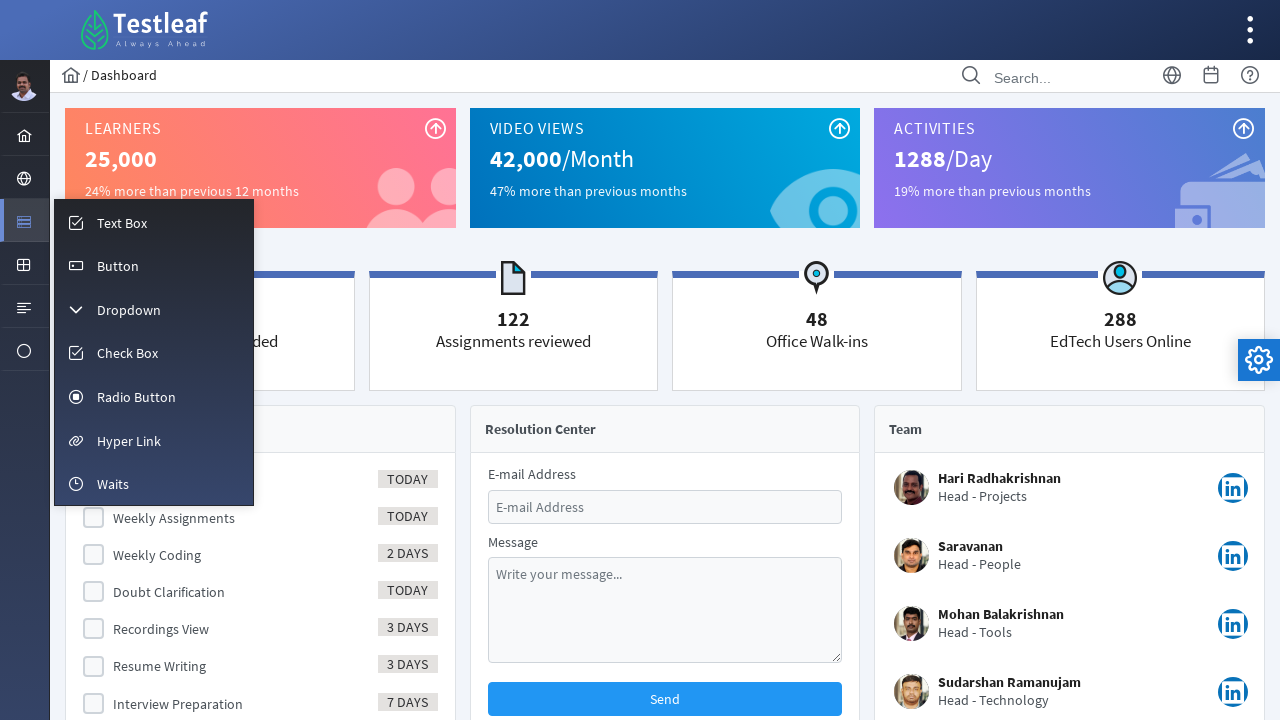

Clicked on Button link in menu at (118, 266) on text=Button
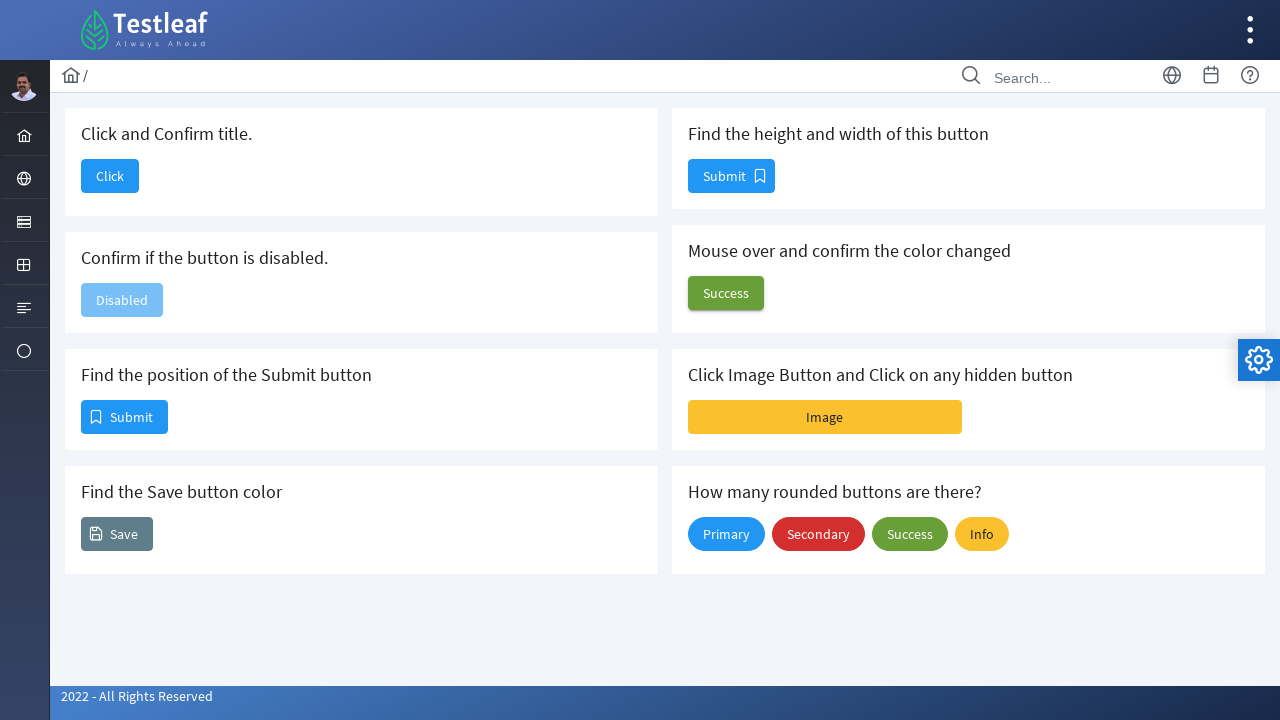

Clicked the first button to capture title at (110, 176) on xpath=//button[@id='j_idt88:j_idt90']
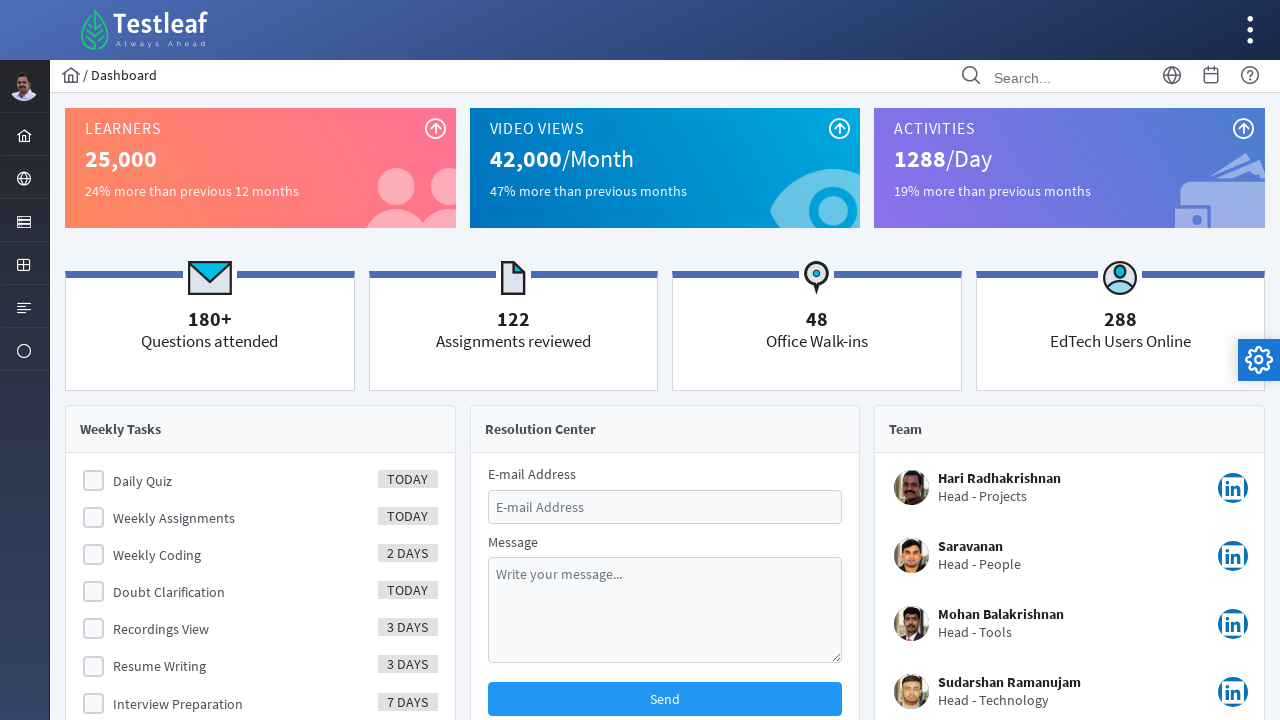

Navigated back to button page
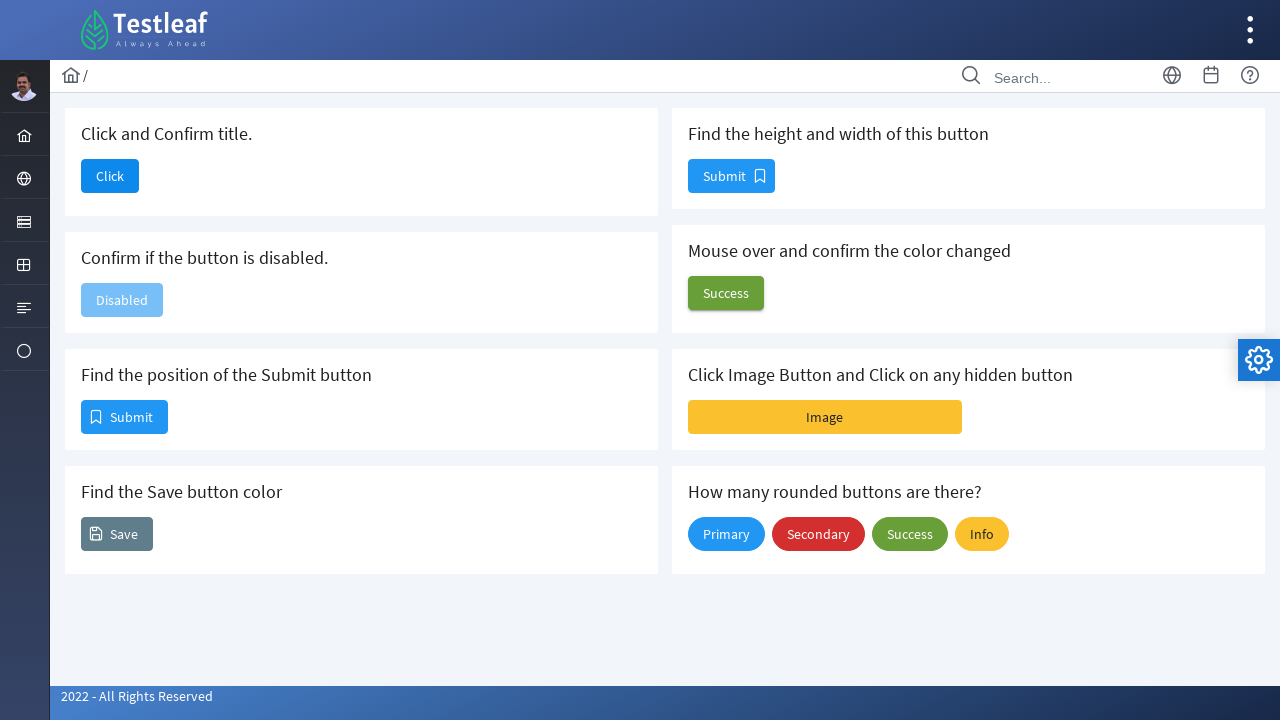

Checked if button is enabled: False
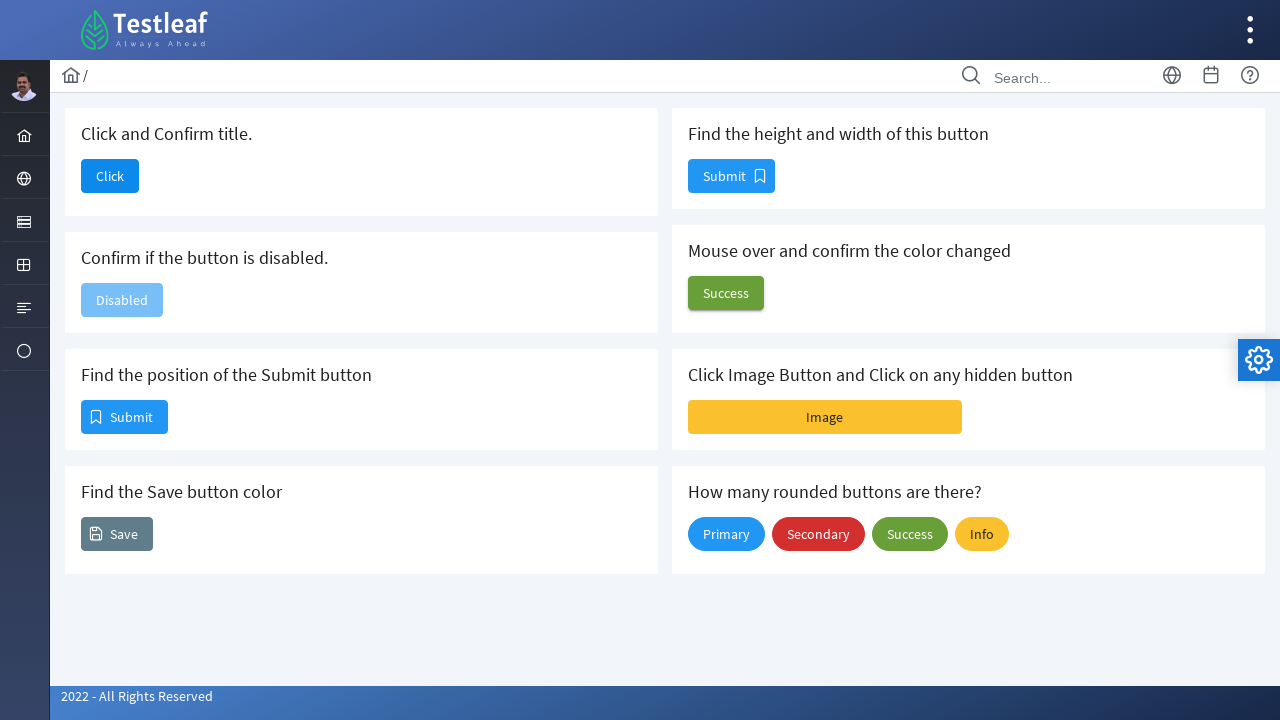

Retrieved button position - X: 81, Y: 400
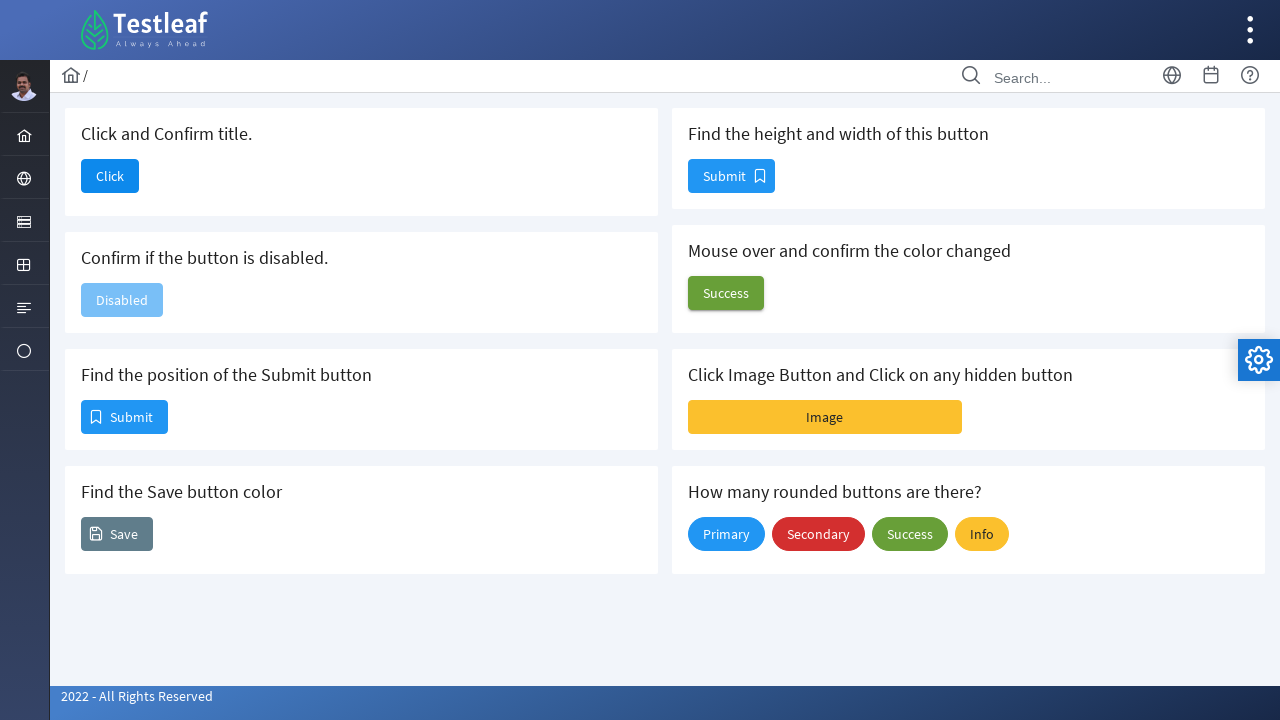

Retrieved button color: rgb(96, 125, 139)
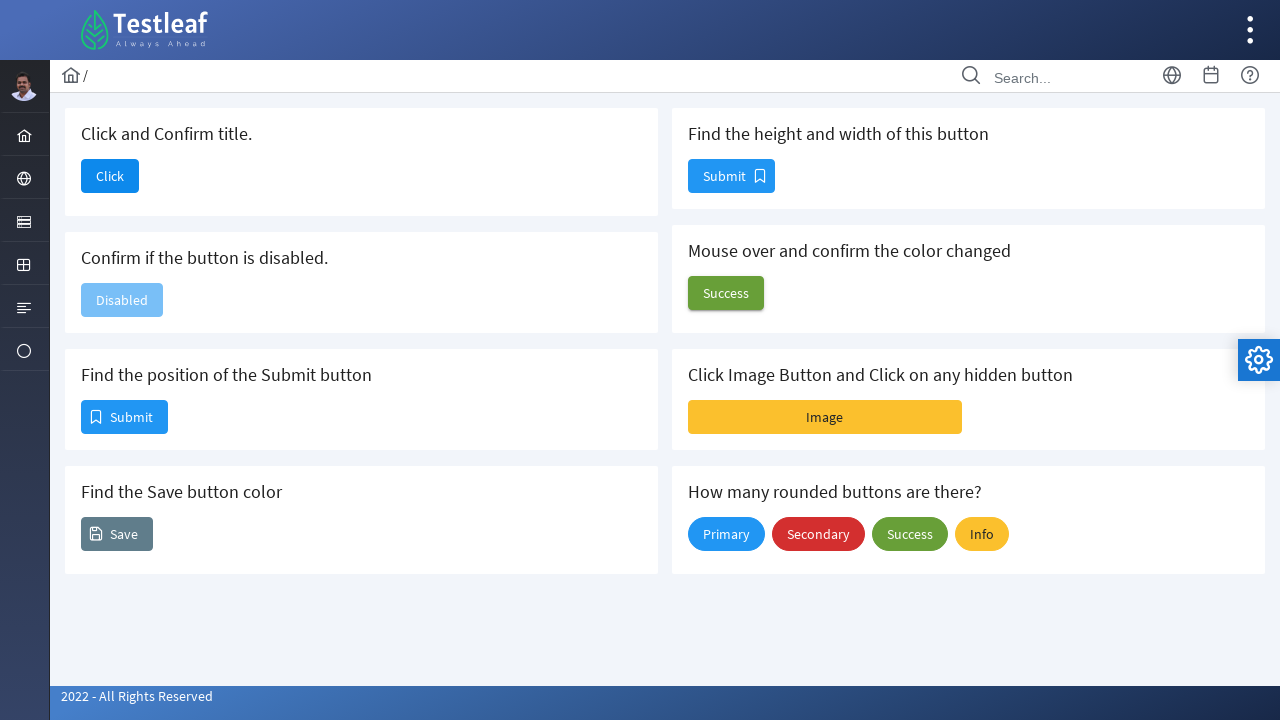

Retrieved button size - Height: 34, Width: 87
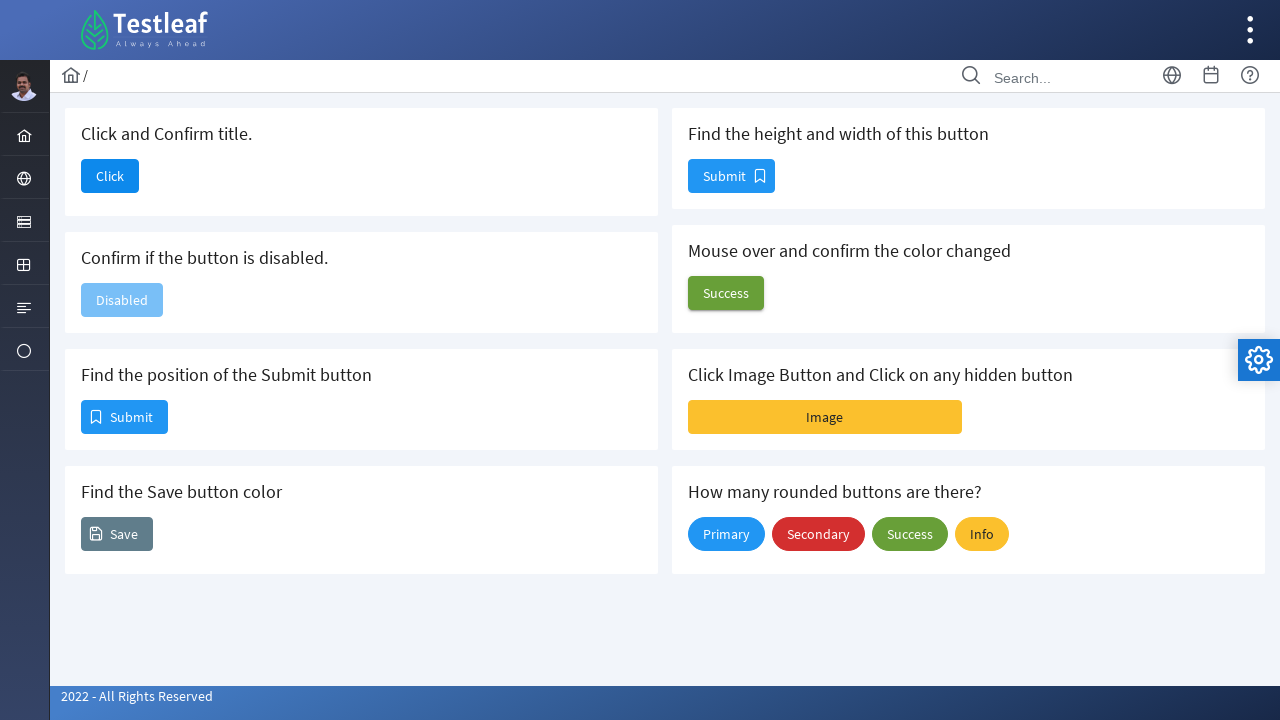

Retrieved button color before hover: rgb(104, 159, 56)
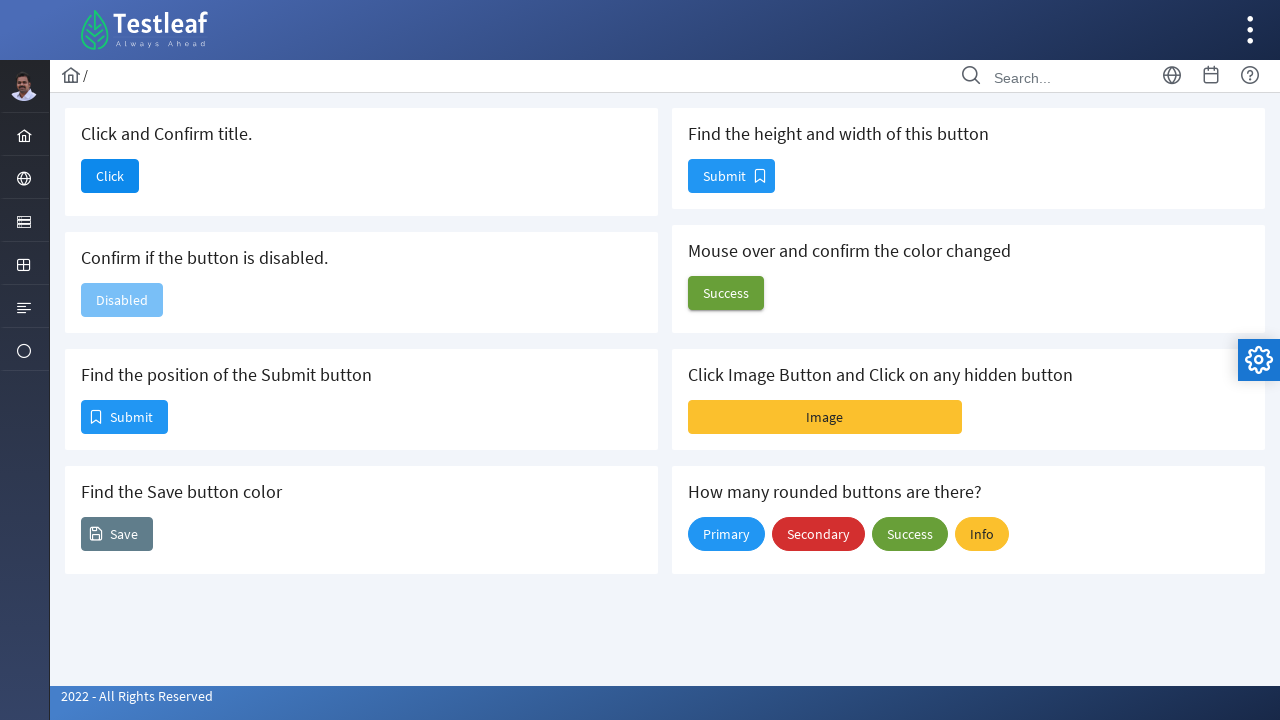

Hovered over button to check color change at (726, 293) on #j_idt88\:j_idt100
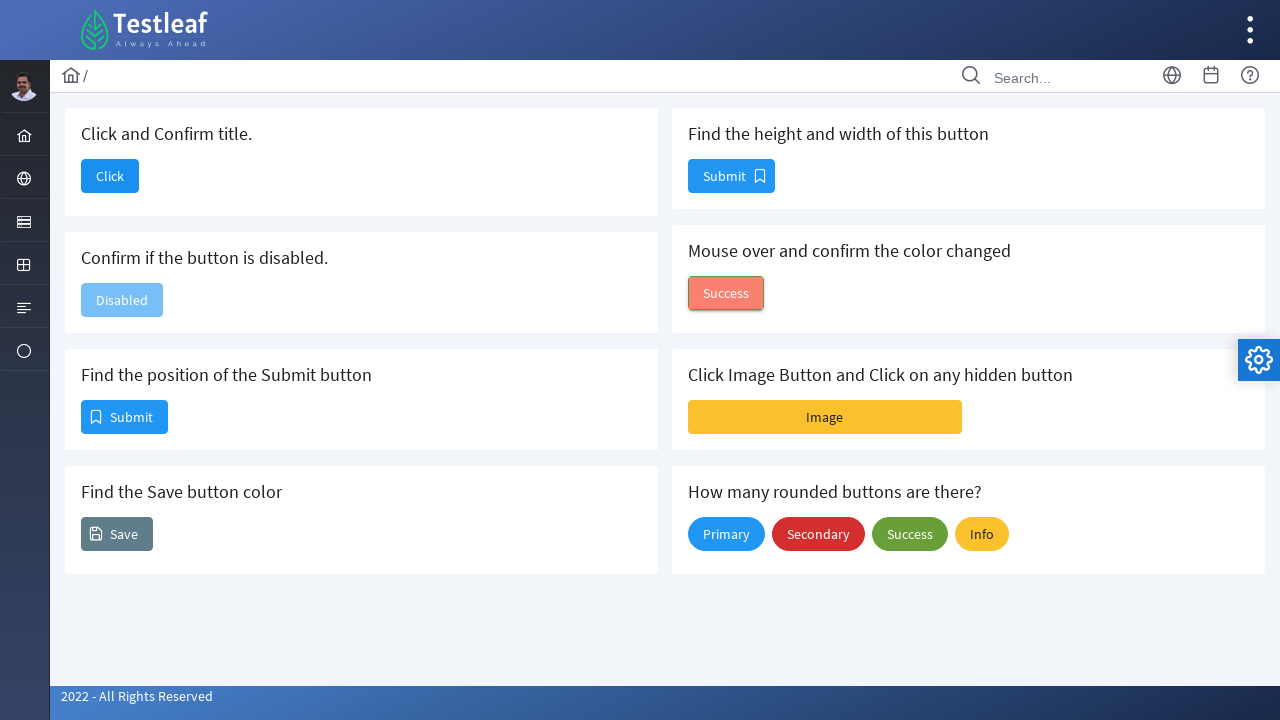

Retrieved button color after hover: rgb(94, 143, 50)
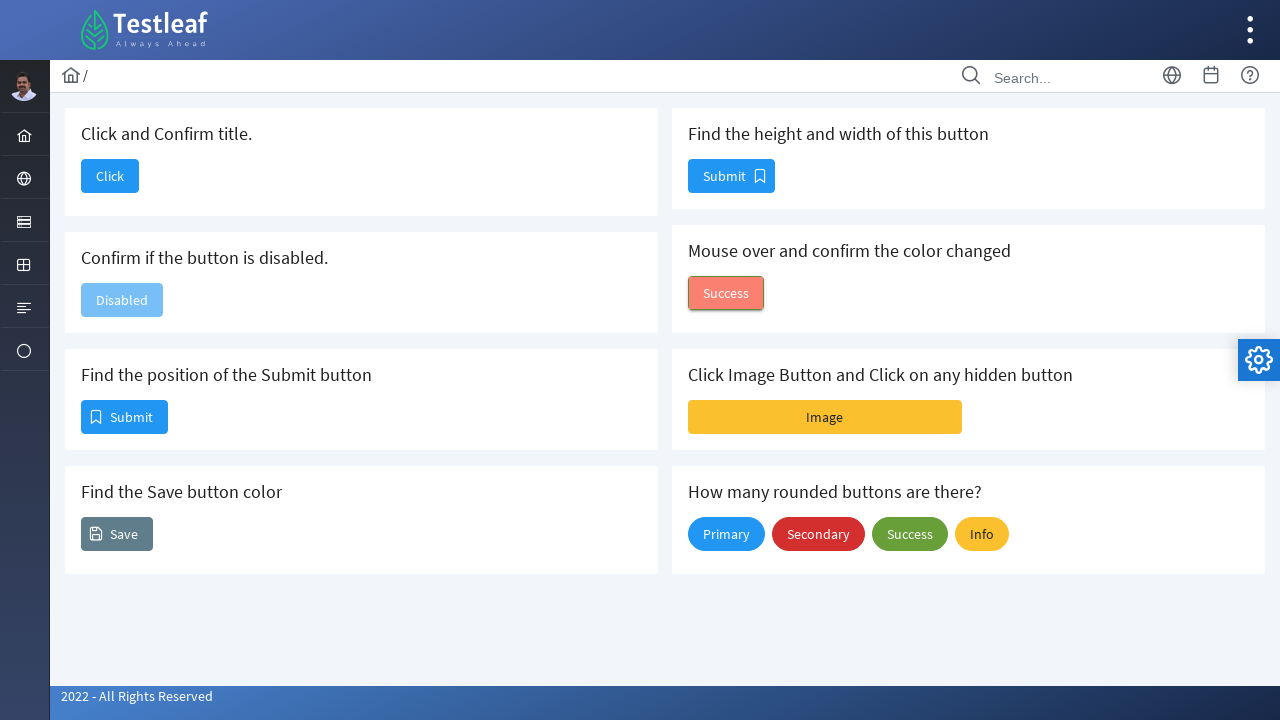

Clicked on image button at (825, 417) on #j_idt88\:j_idt102\:imageBtn
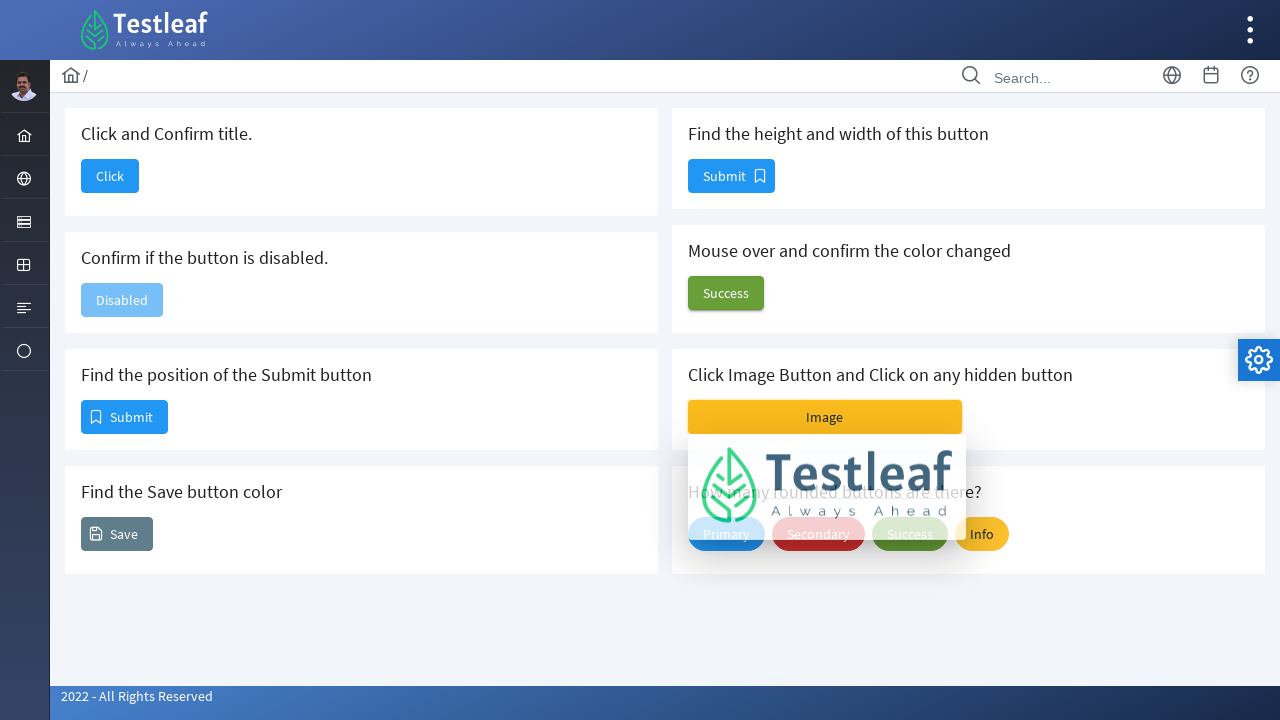

Clicked on the color change element at (726, 293) on #j_idt88\:j_idt100
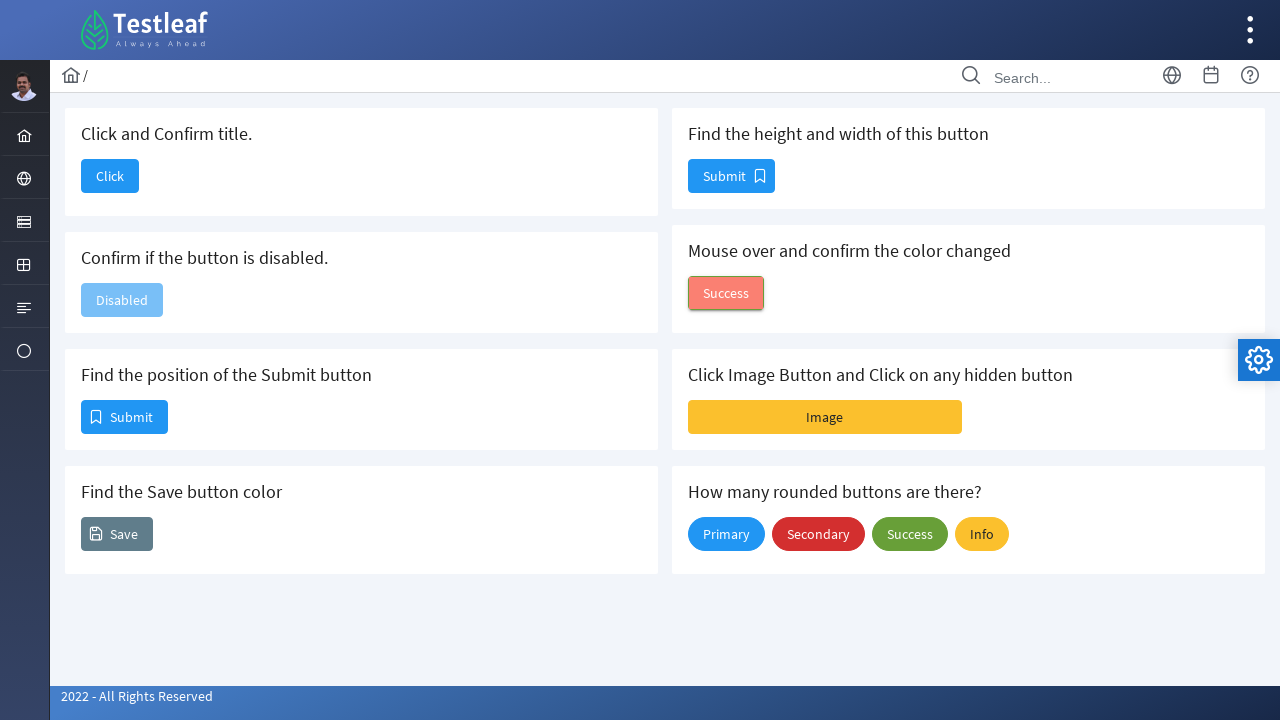

Counted rounded buttons: 4 buttons found
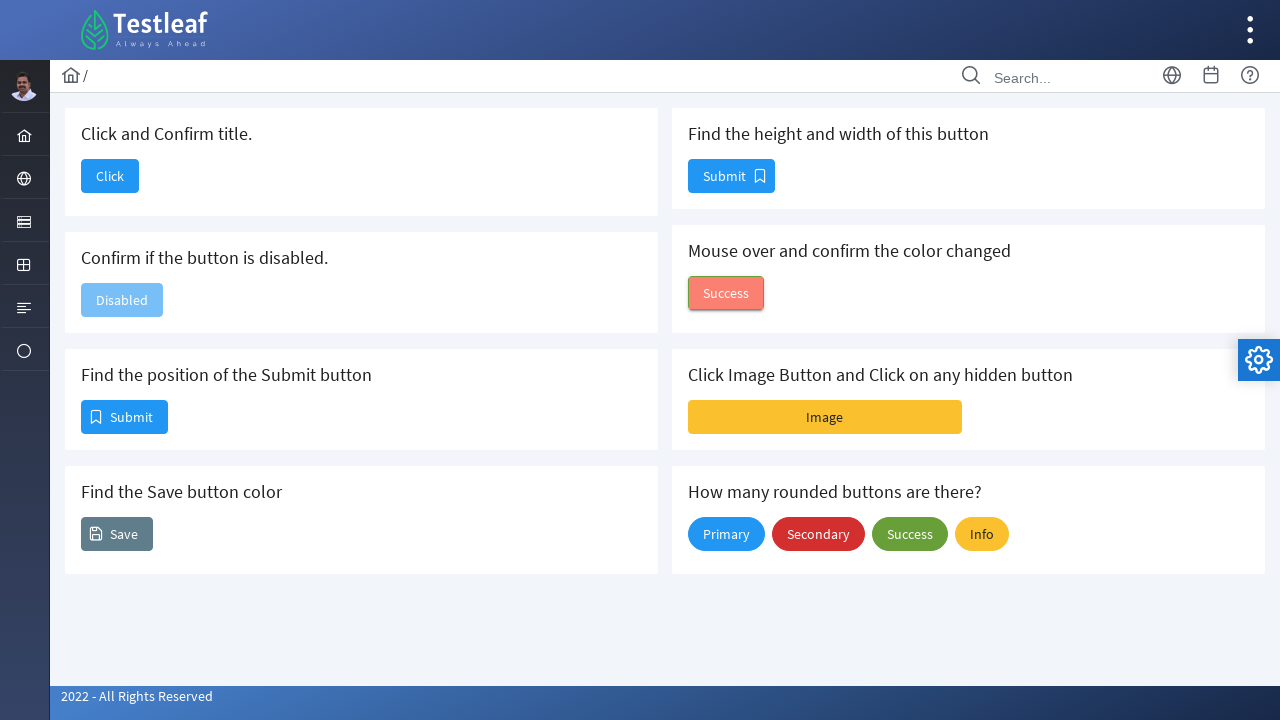

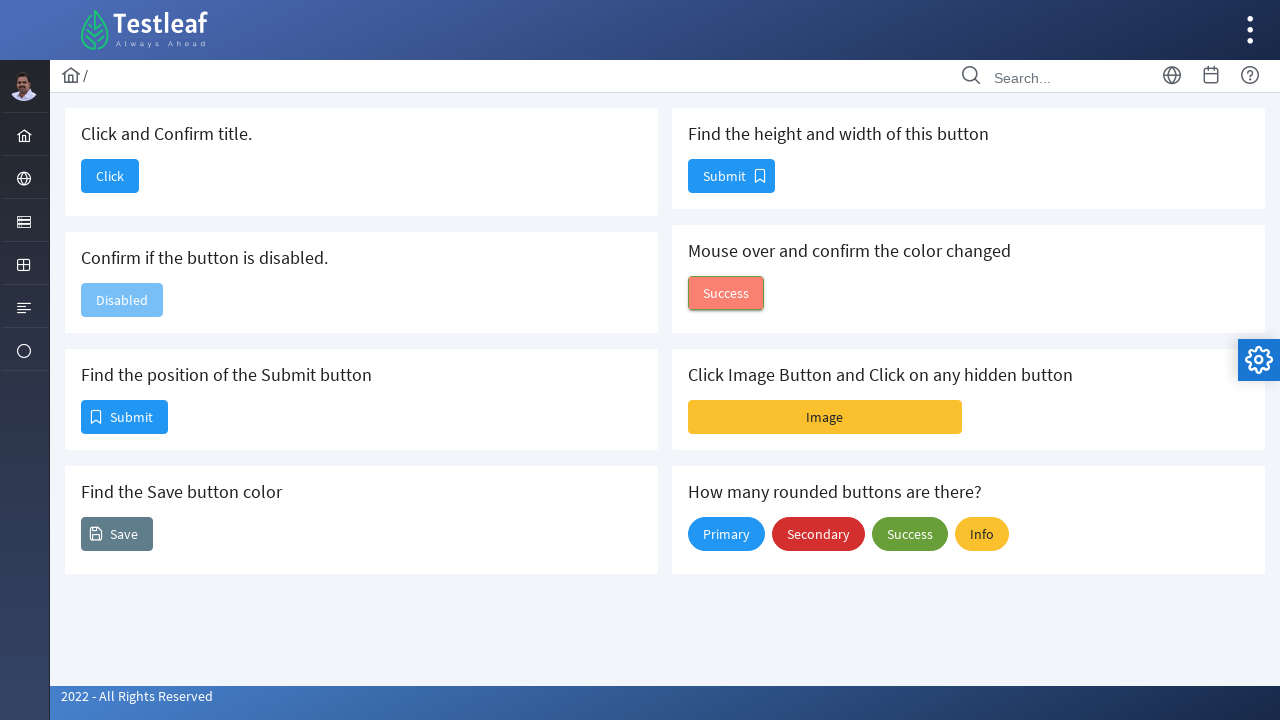